Tests dynamic loading functionality by clicking the Start button and verifying that "Hello World!" text appears after loading completes

Starting URL: https://the-internet.herokuapp.com/dynamic_loading/1

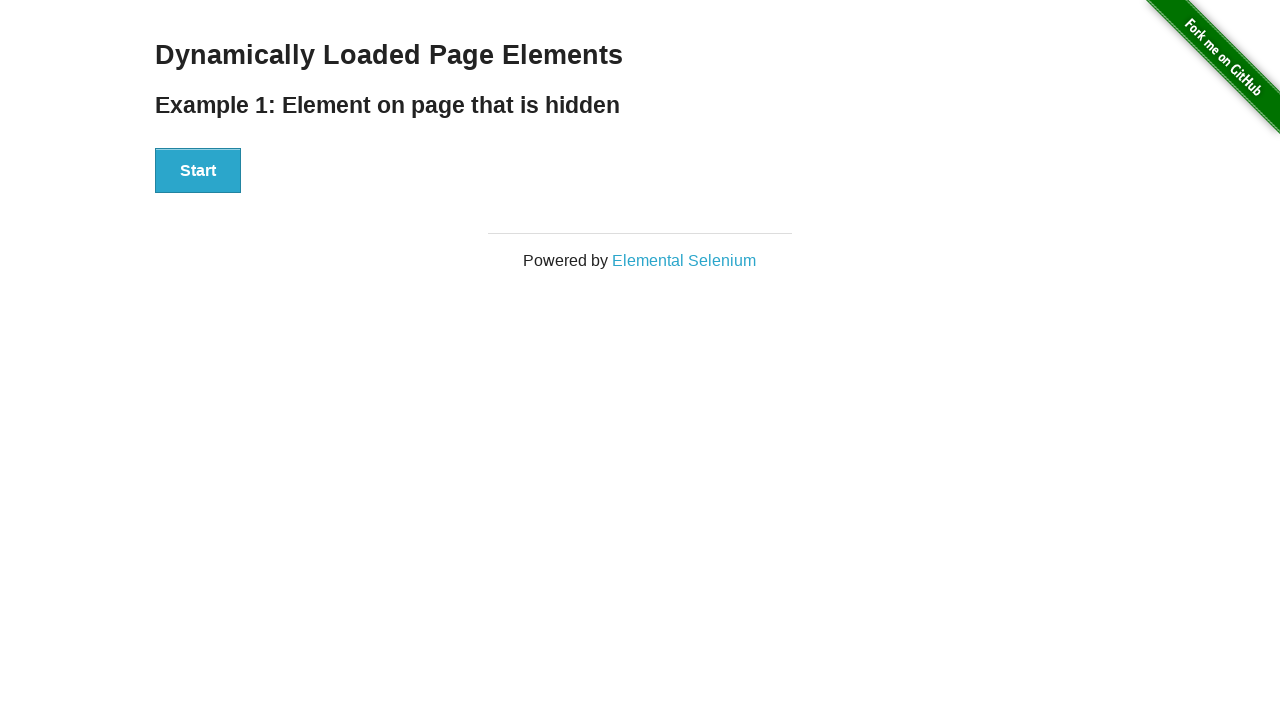

Clicked the Start button to initiate dynamic loading at (198, 171) on xpath=//button
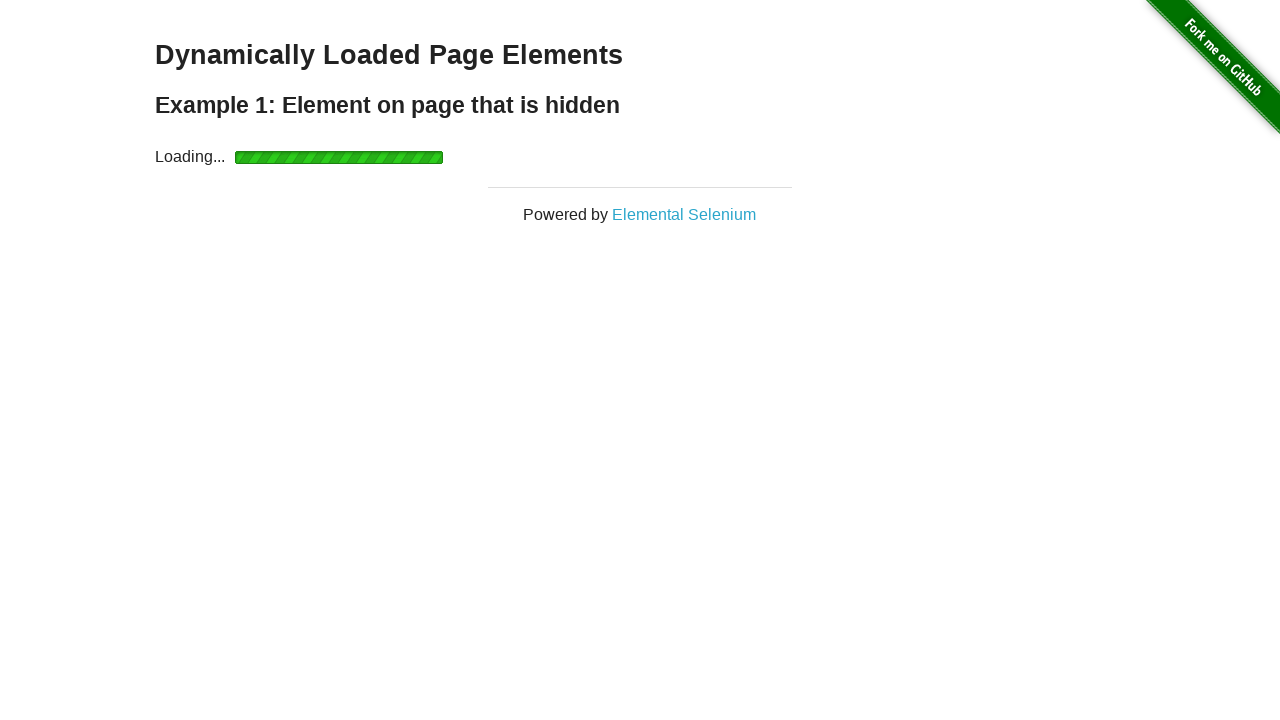

Waited for 'Hello World!' text to appear after loading completes
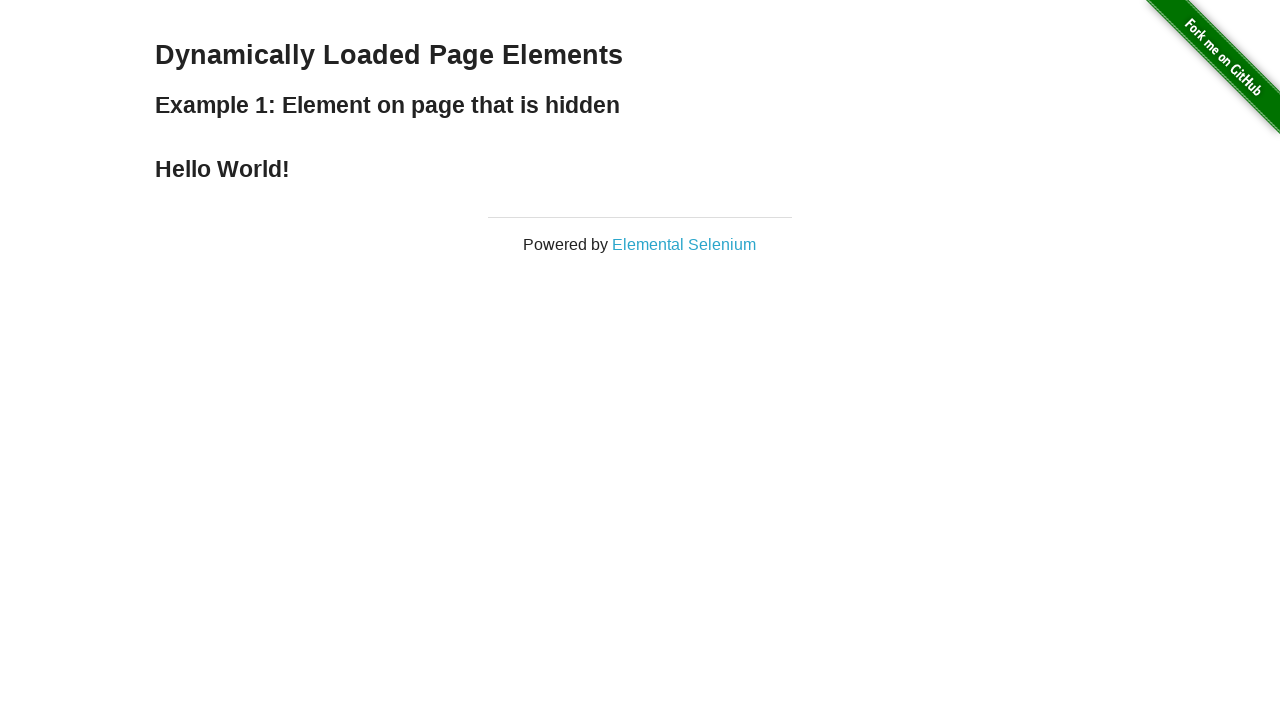

Located the 'Hello World!' element
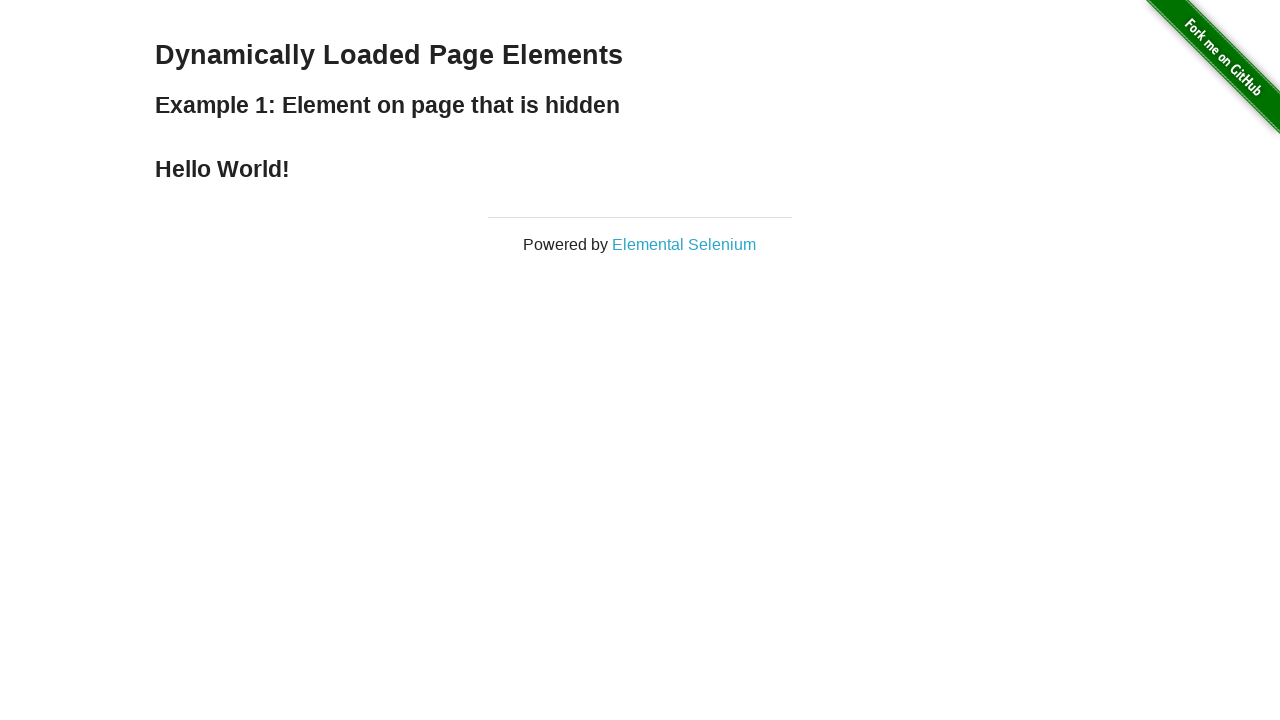

Verified that 'Hello World!' text is displayed correctly
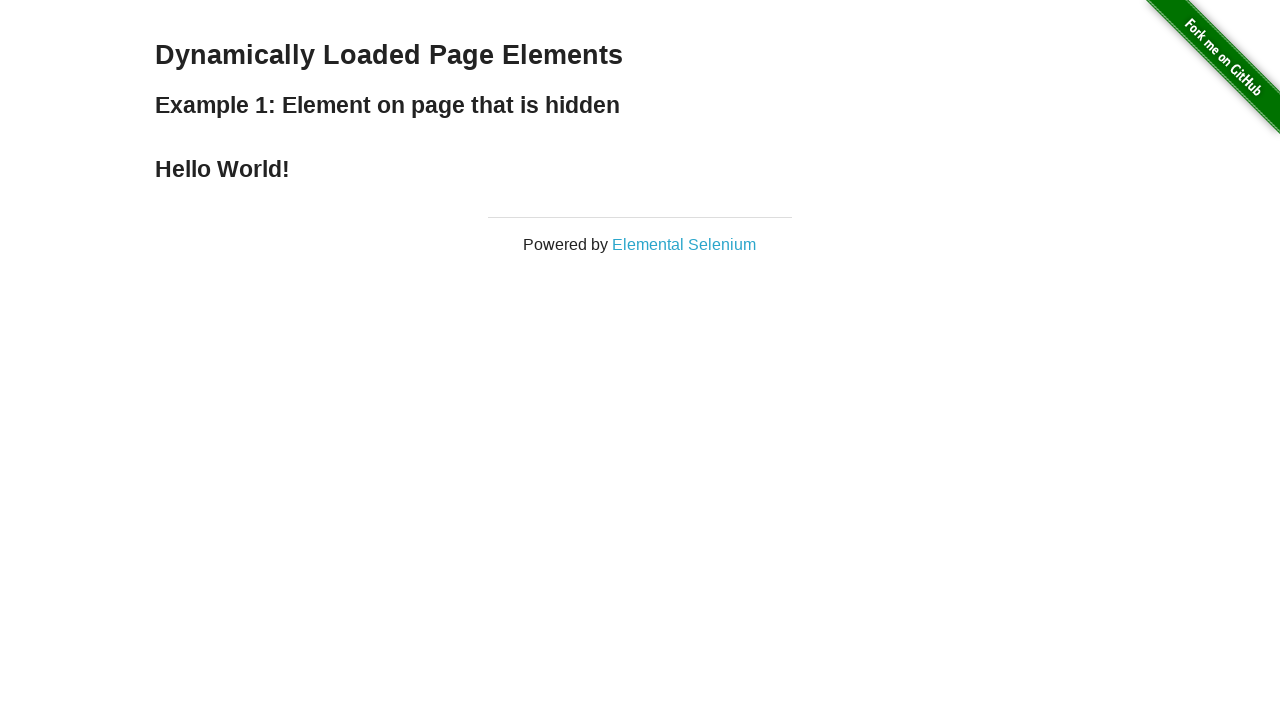

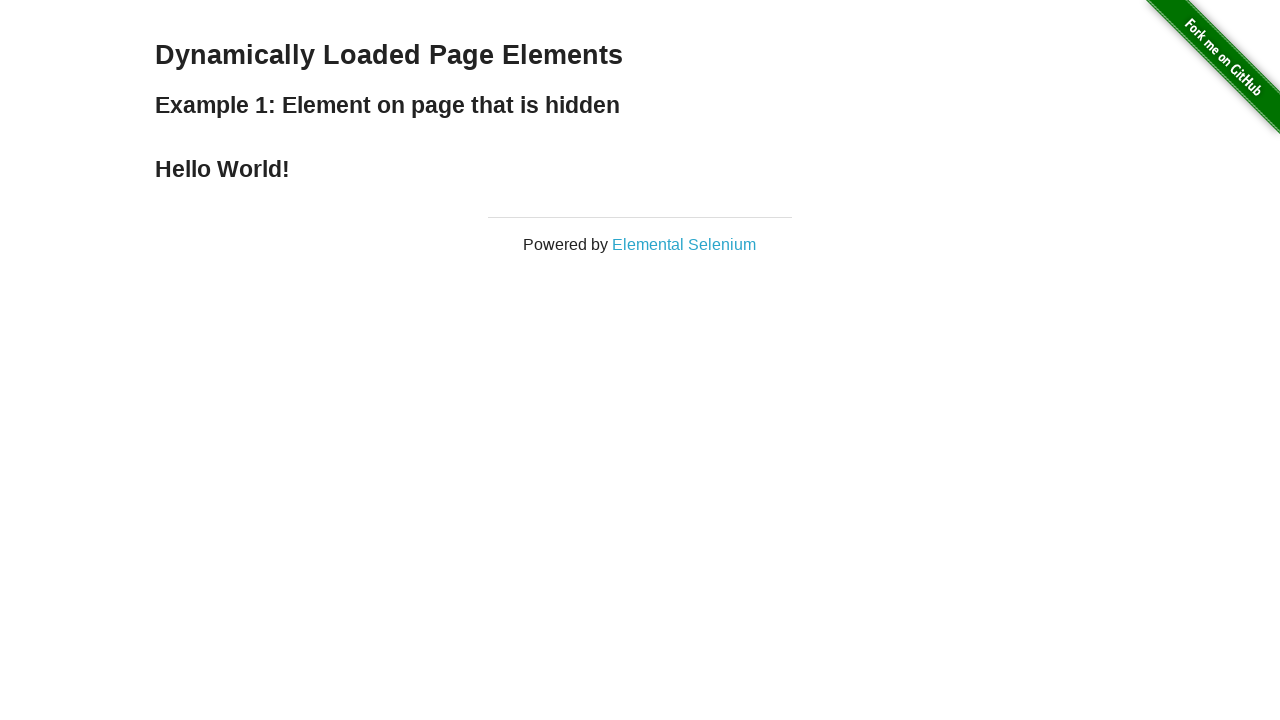